Tests selecting an option from a dropdown by iterating through all options and clicking the one with matching text, then verifying the selection was made correctly.

Starting URL: https://the-internet.herokuapp.com/dropdown

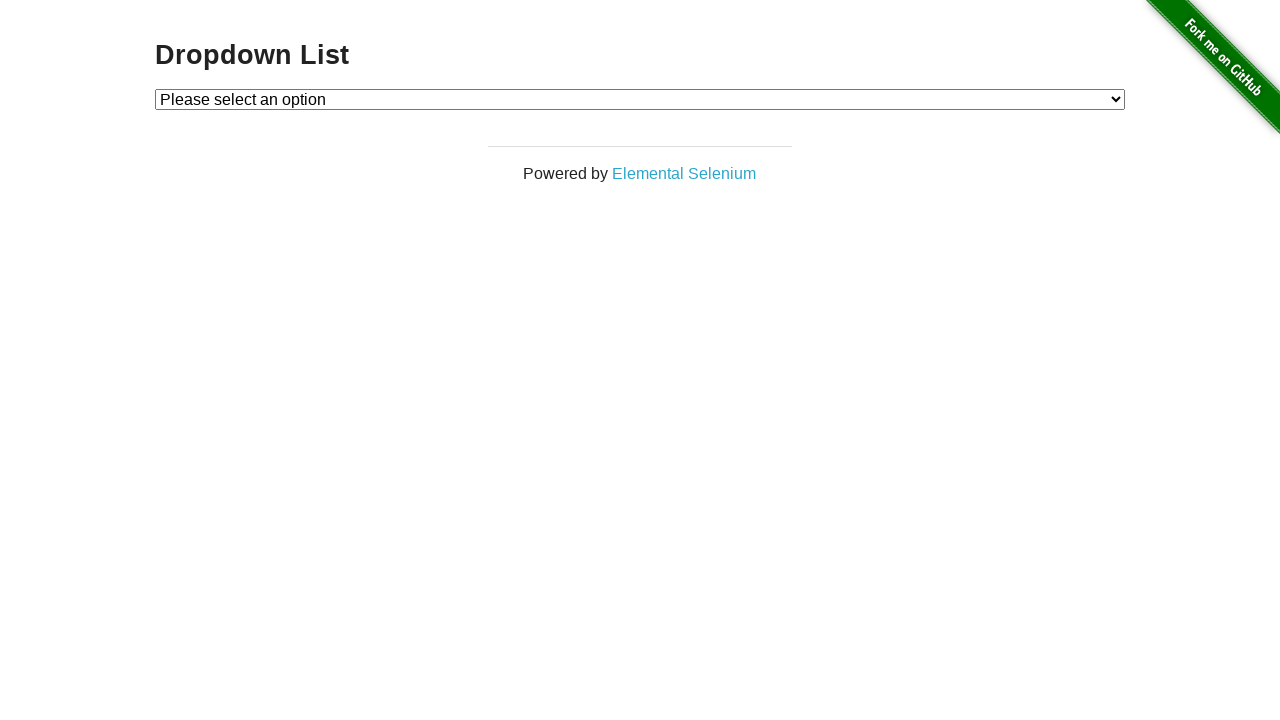

Navigated to dropdown example page
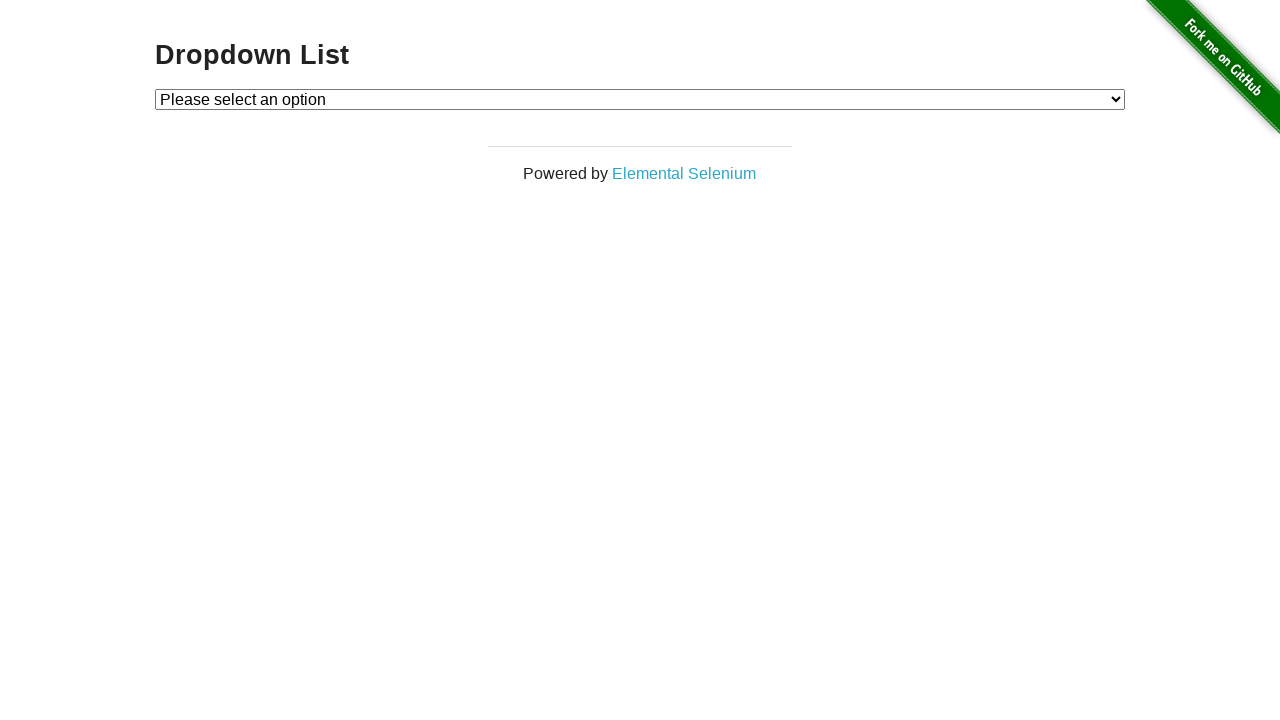

Selected 'Option 1' from dropdown on #dropdown
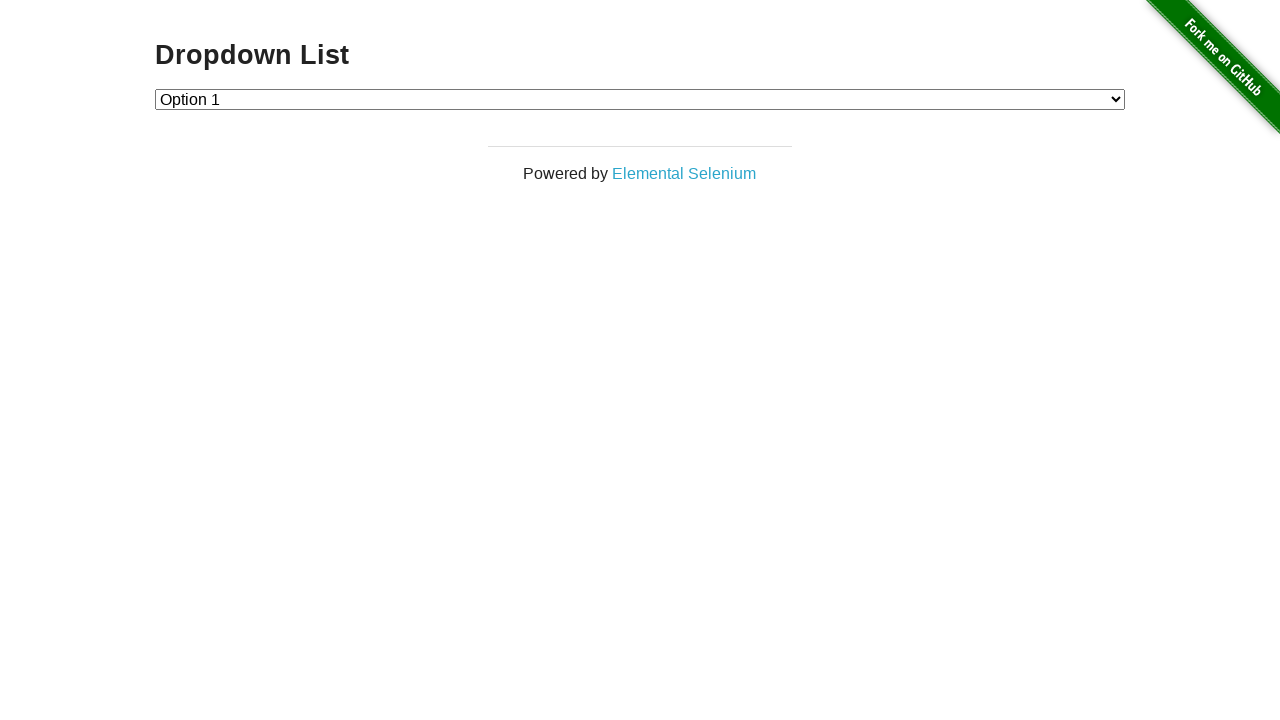

Retrieved selected dropdown value
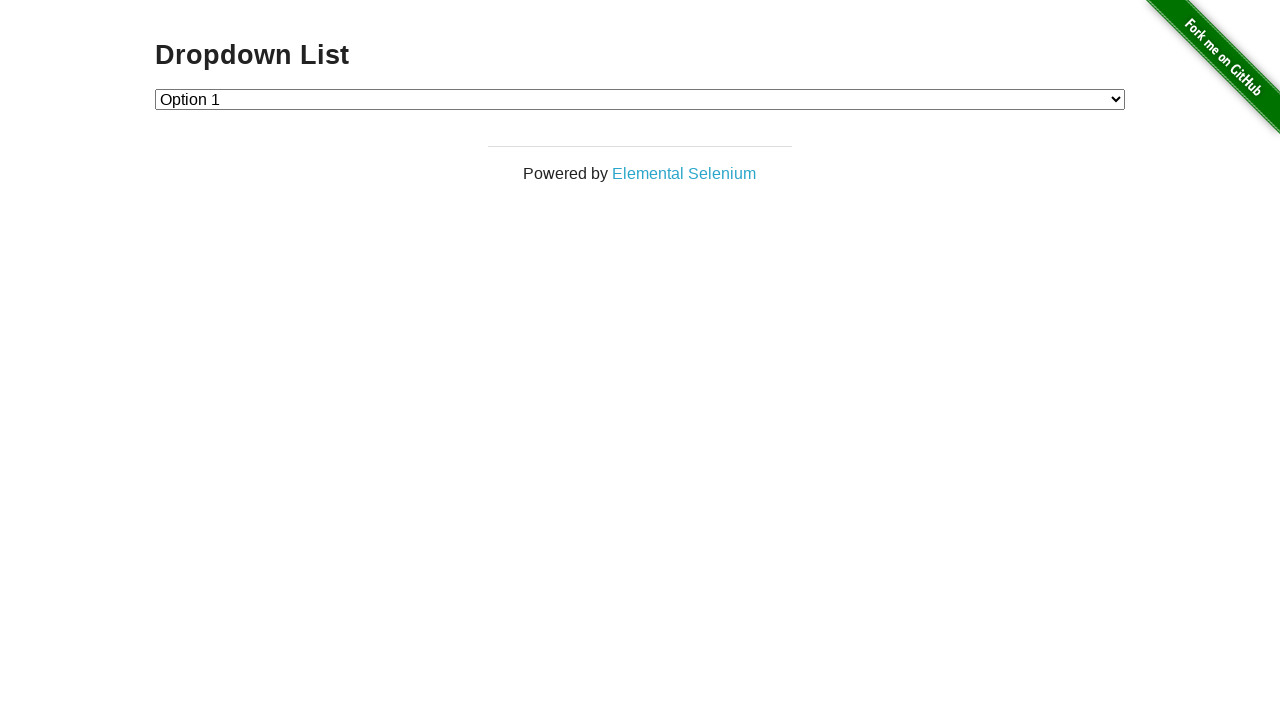

Verified that dropdown value is '1' as expected
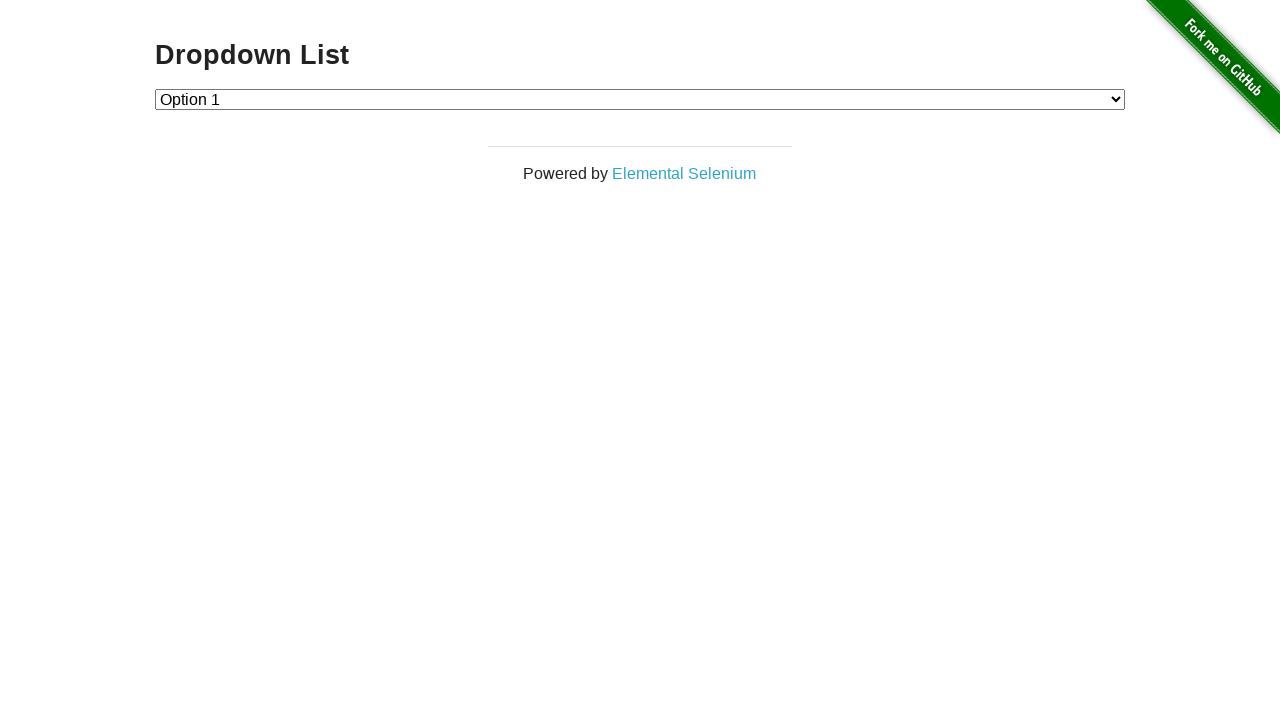

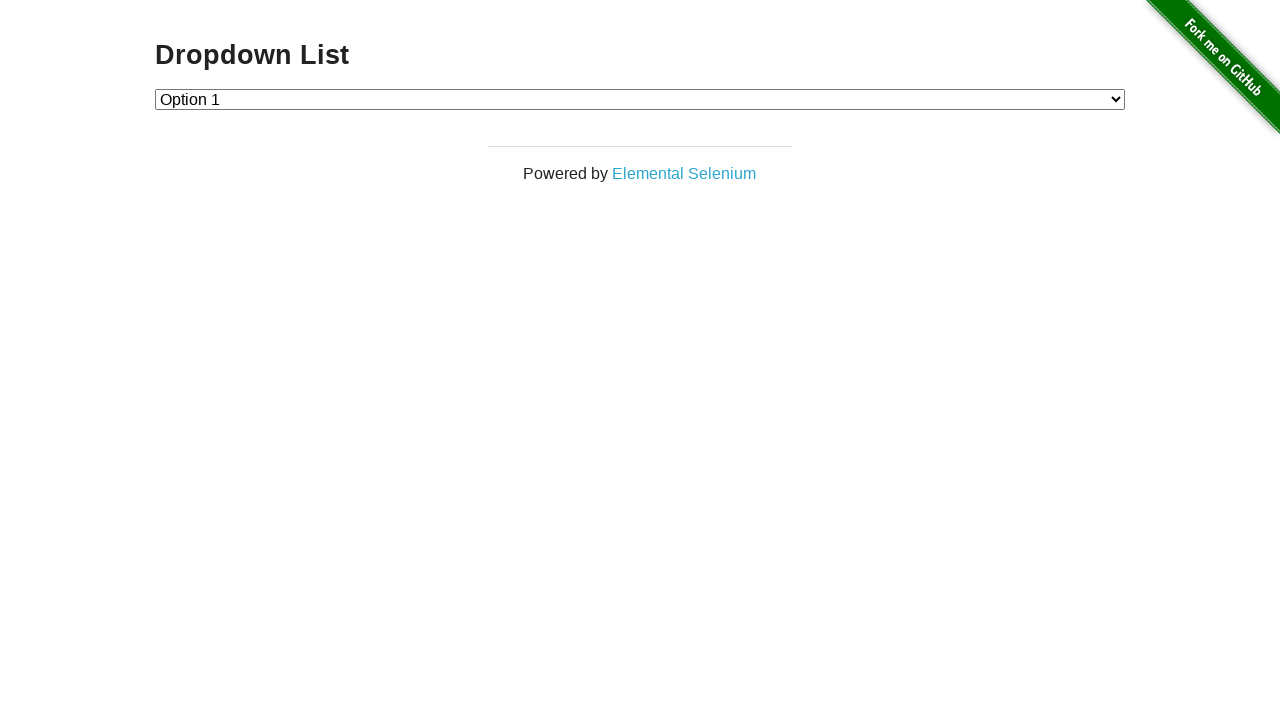